Tests an e-commerce site's shopping cart functionality by searching for products, adding them to cart, applying a promo code, and verifying price calculations

Starting URL: https://rahulshettyacademy.com/seleniumPractise/

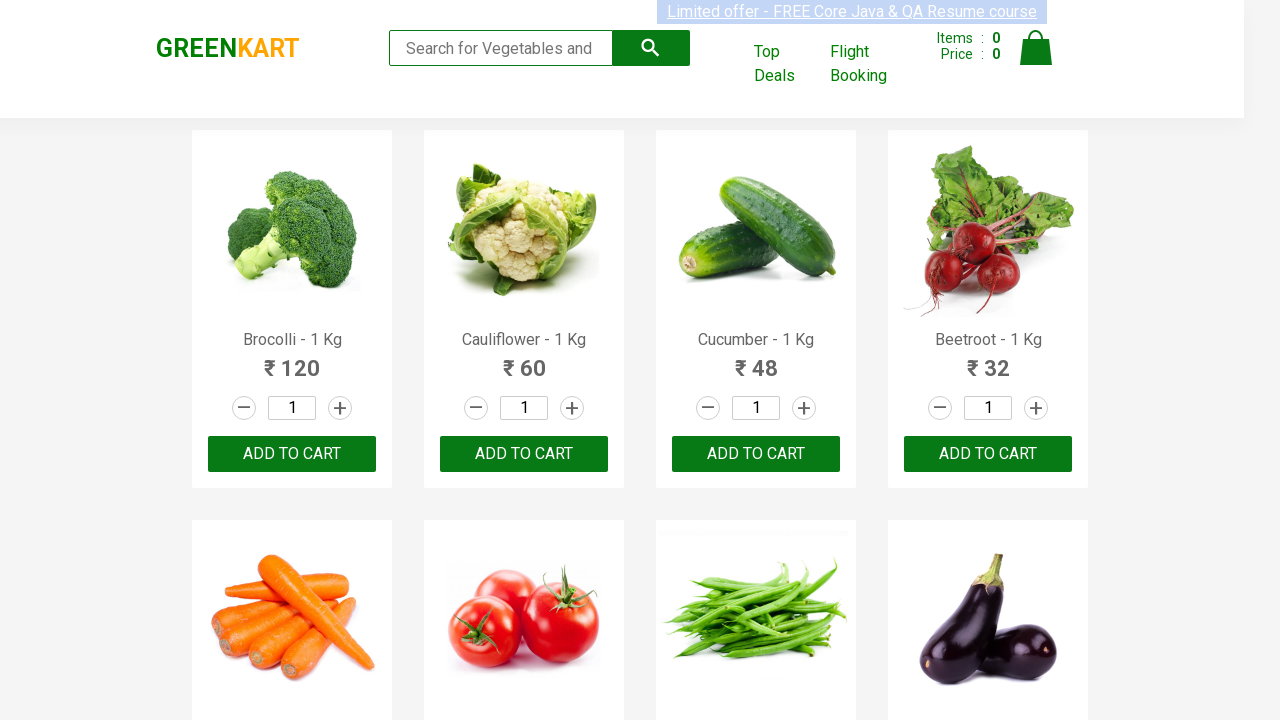

Filled search field with 'ber' to find products on input.search-keyword
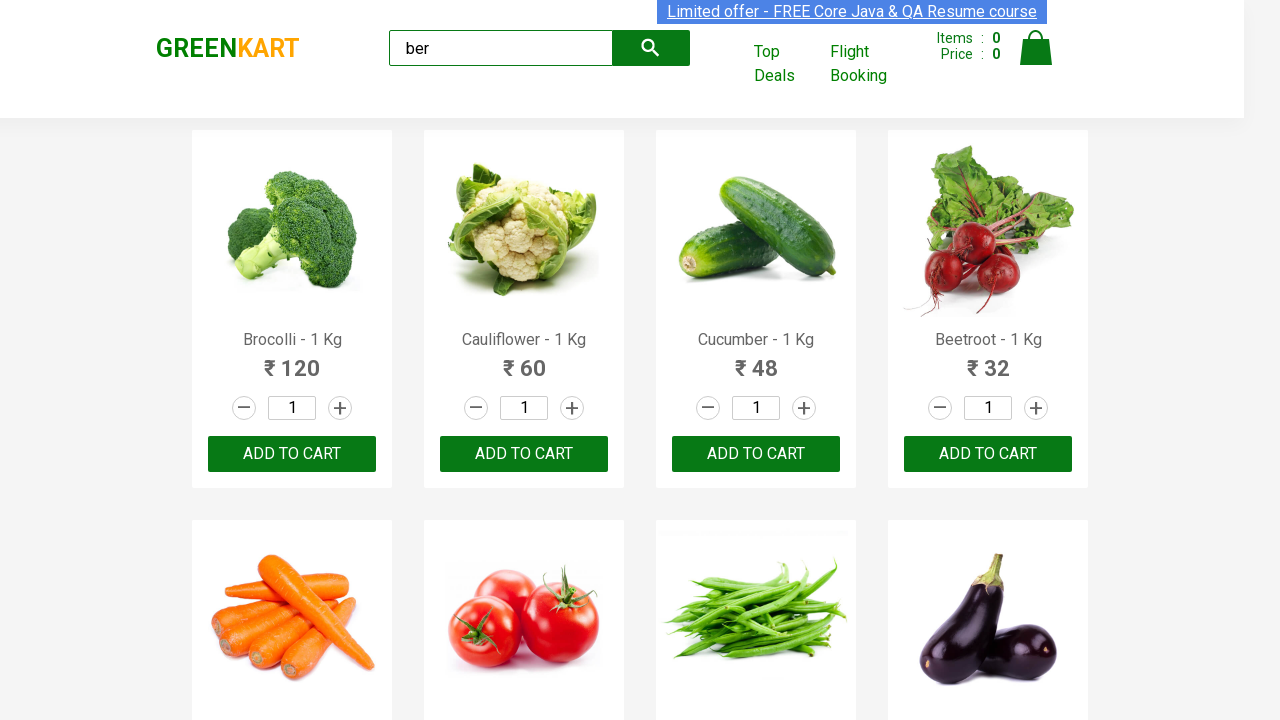

Waited 2 seconds for products to load
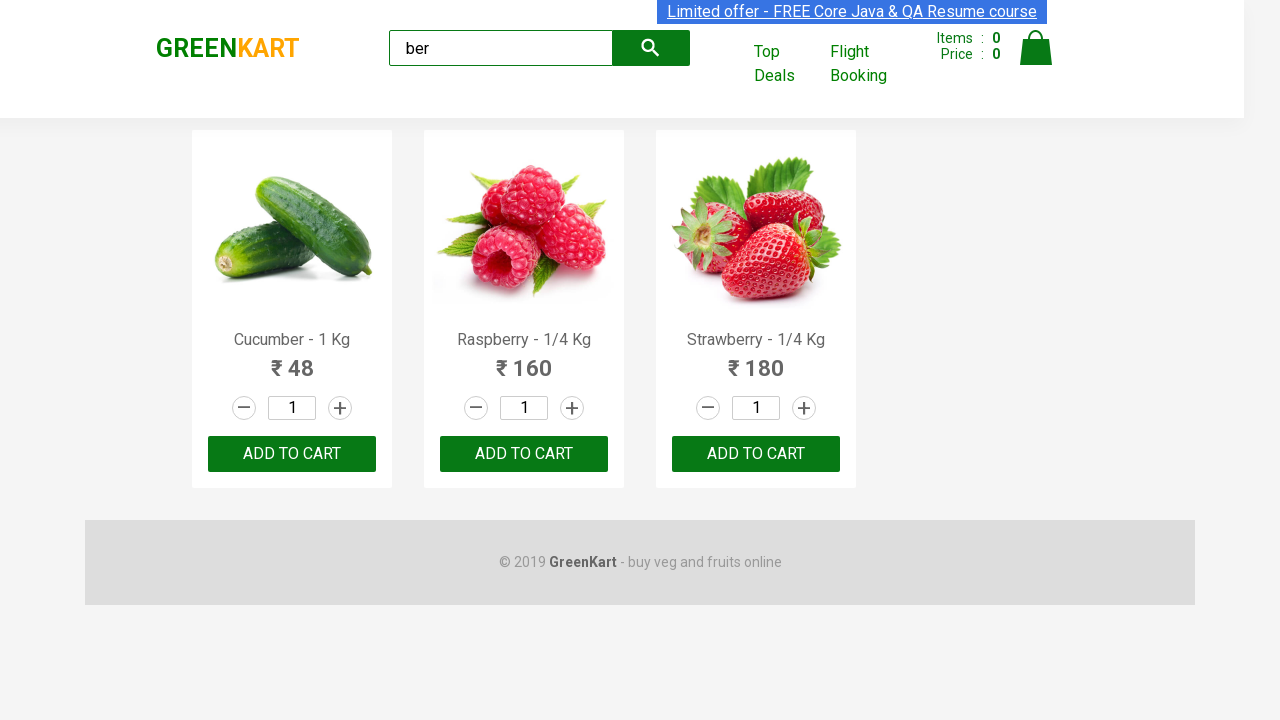

Located 3 product add-to-cart buttons
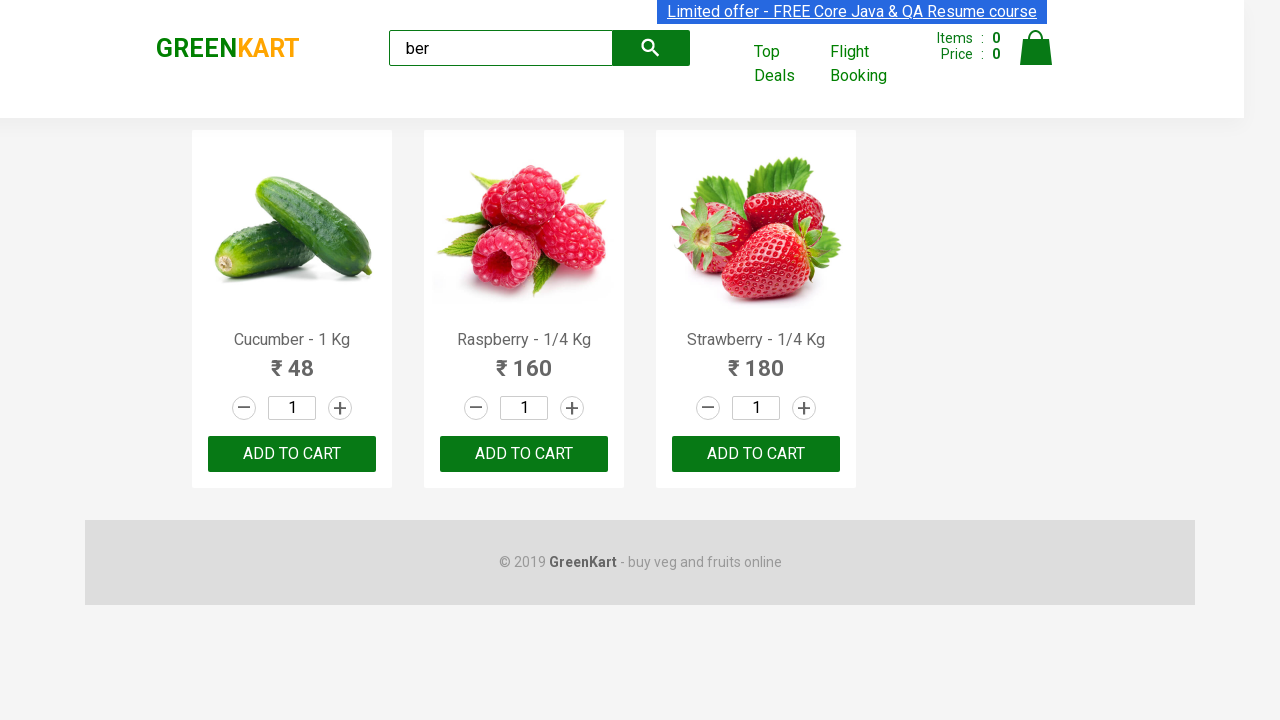

Clicked add-to-cart button for a product at (292, 454) on xpath=//div[@class='product-action']/button >> nth=0
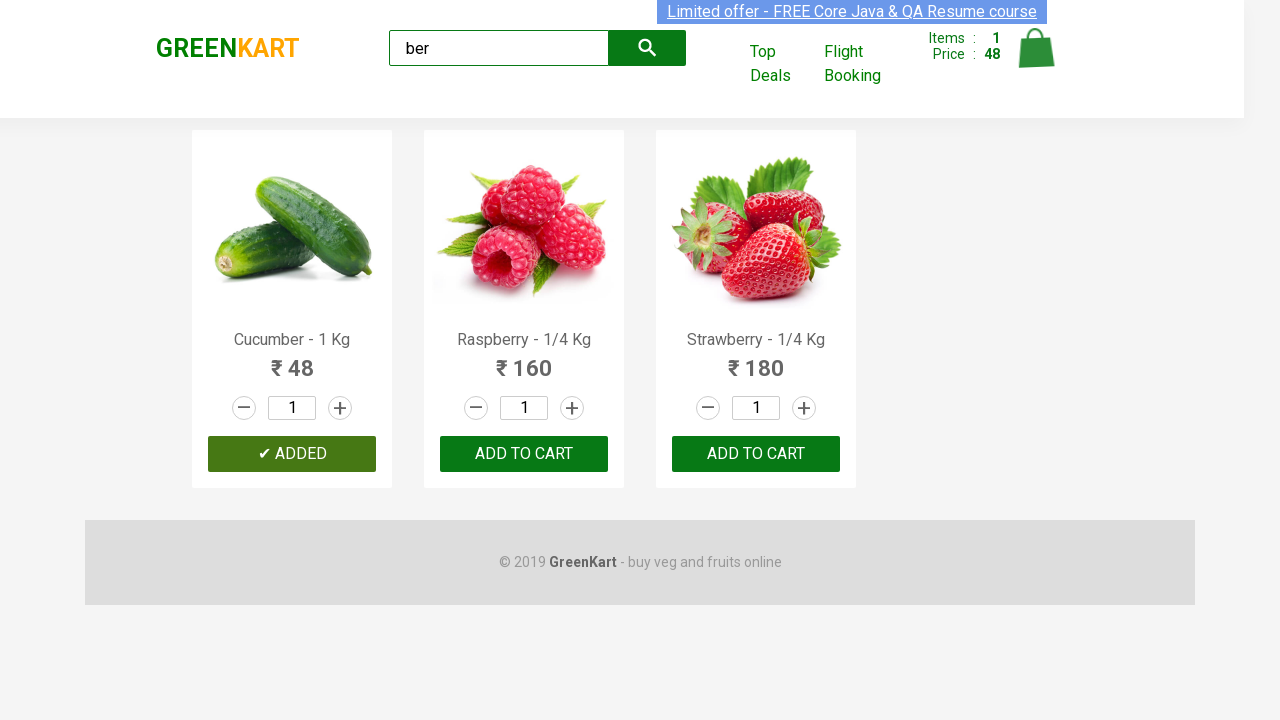

Clicked add-to-cart button for a product at (524, 454) on xpath=//div[@class='product-action']/button >> nth=1
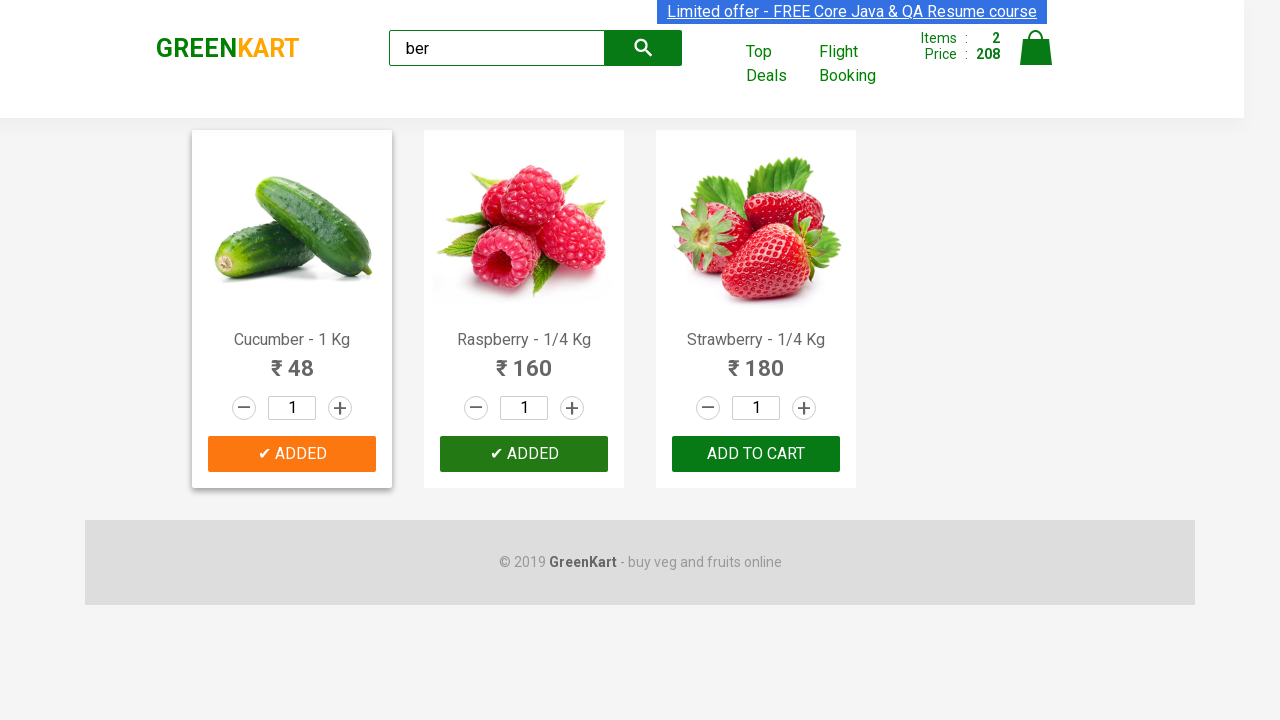

Clicked add-to-cart button for a product at (756, 454) on xpath=//div[@class='product-action']/button >> nth=2
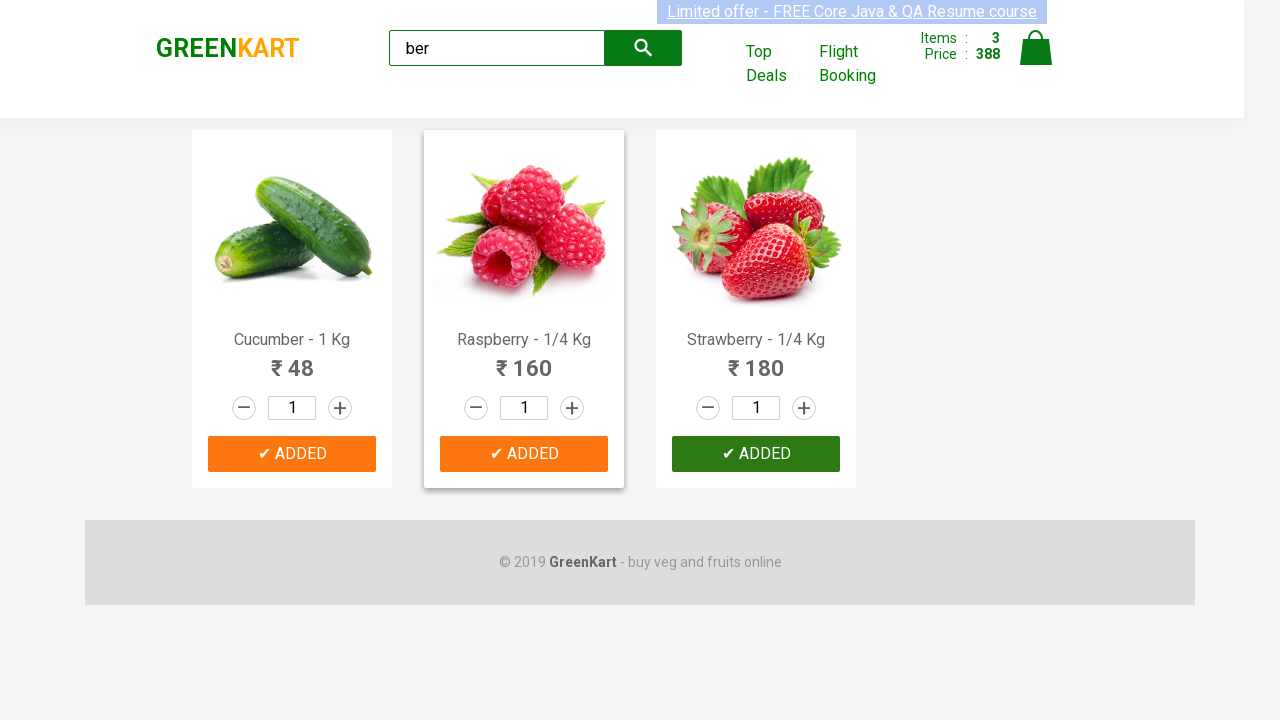

Clicked cart icon to view cart at (1036, 48) on img[alt='Cart']
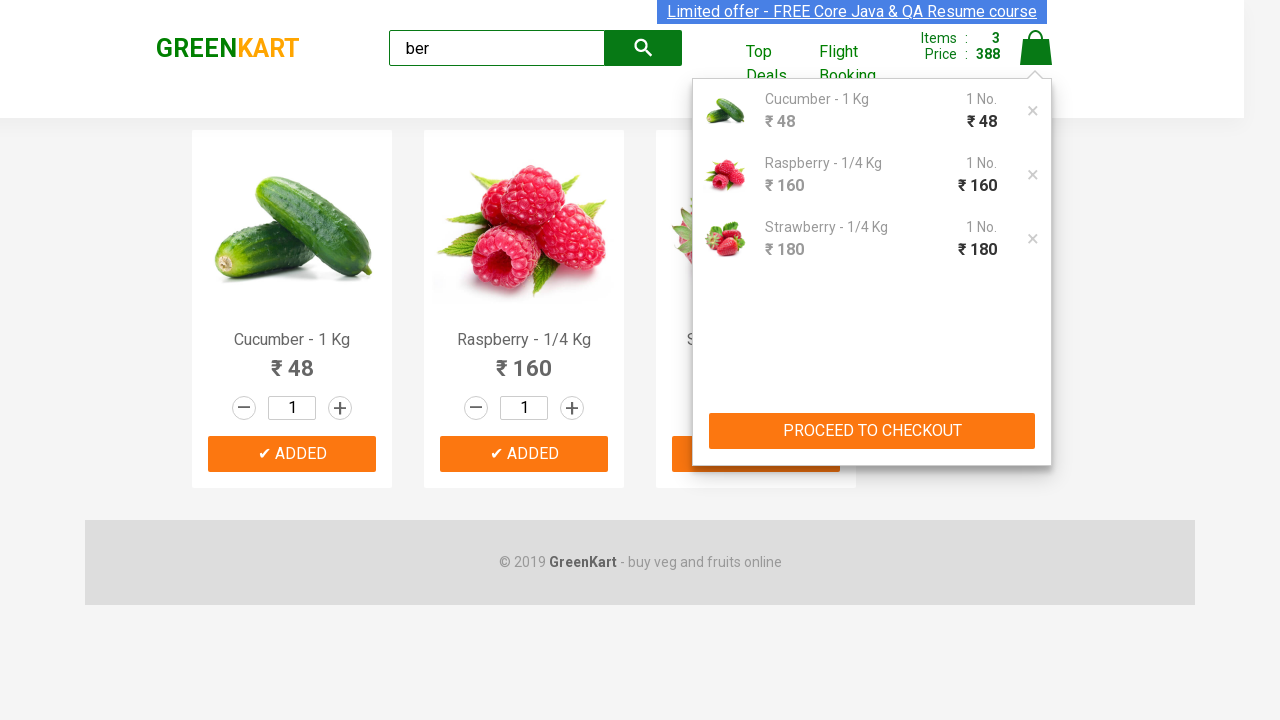

Clicked proceed to checkout button at (872, 431) on xpath=//button[text()='PROCEED TO CHECKOUT']
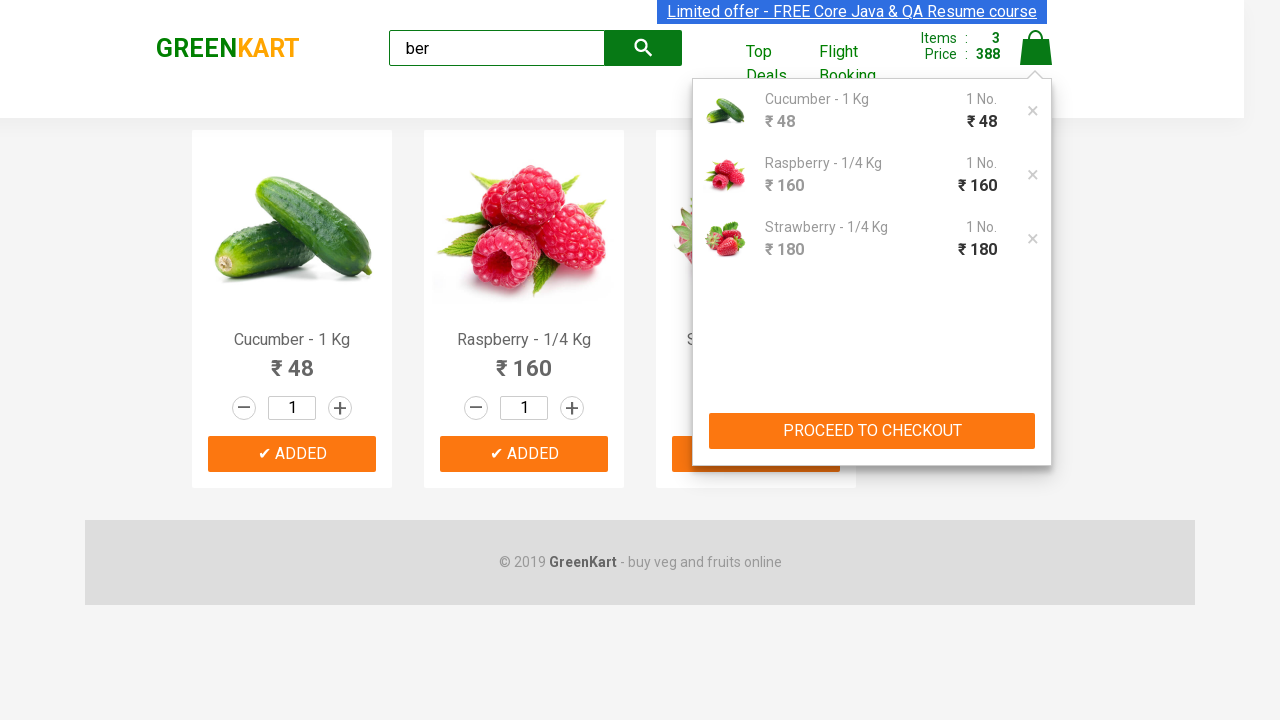

Checkout page loaded with promo code field visible
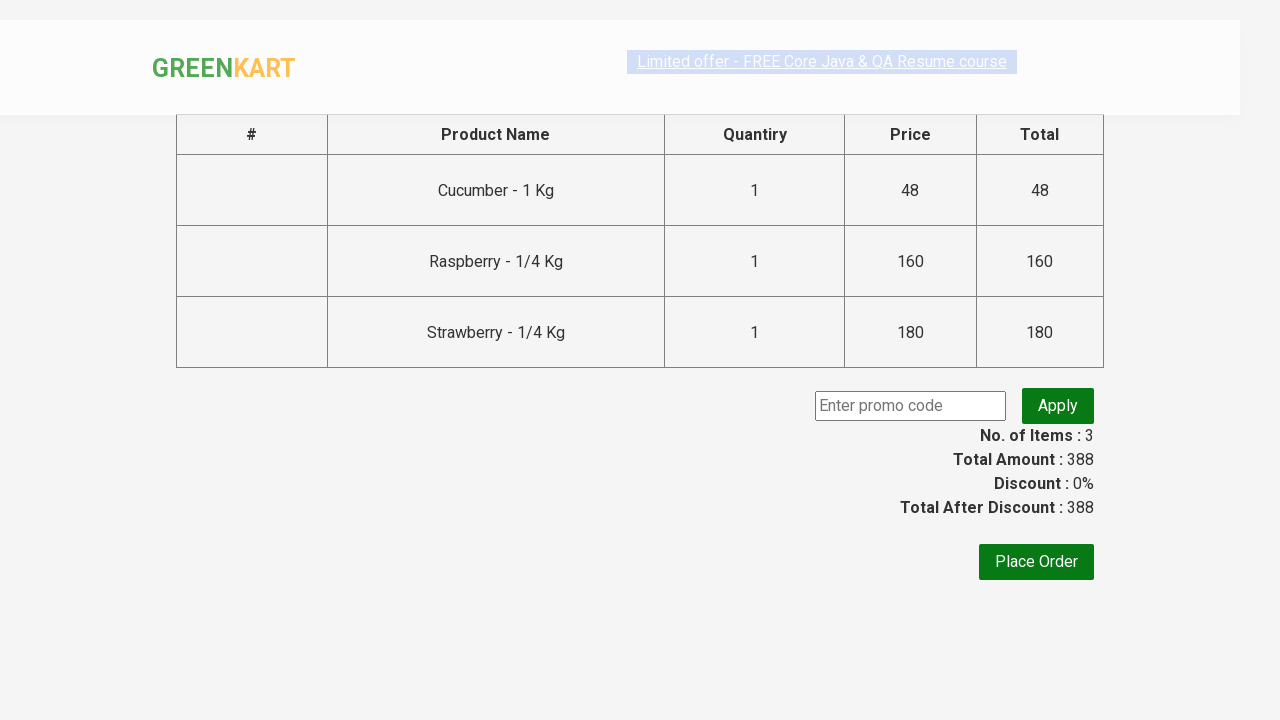

Filled promo code field with 'rahulshettyacademy' on input[class='promoCode']
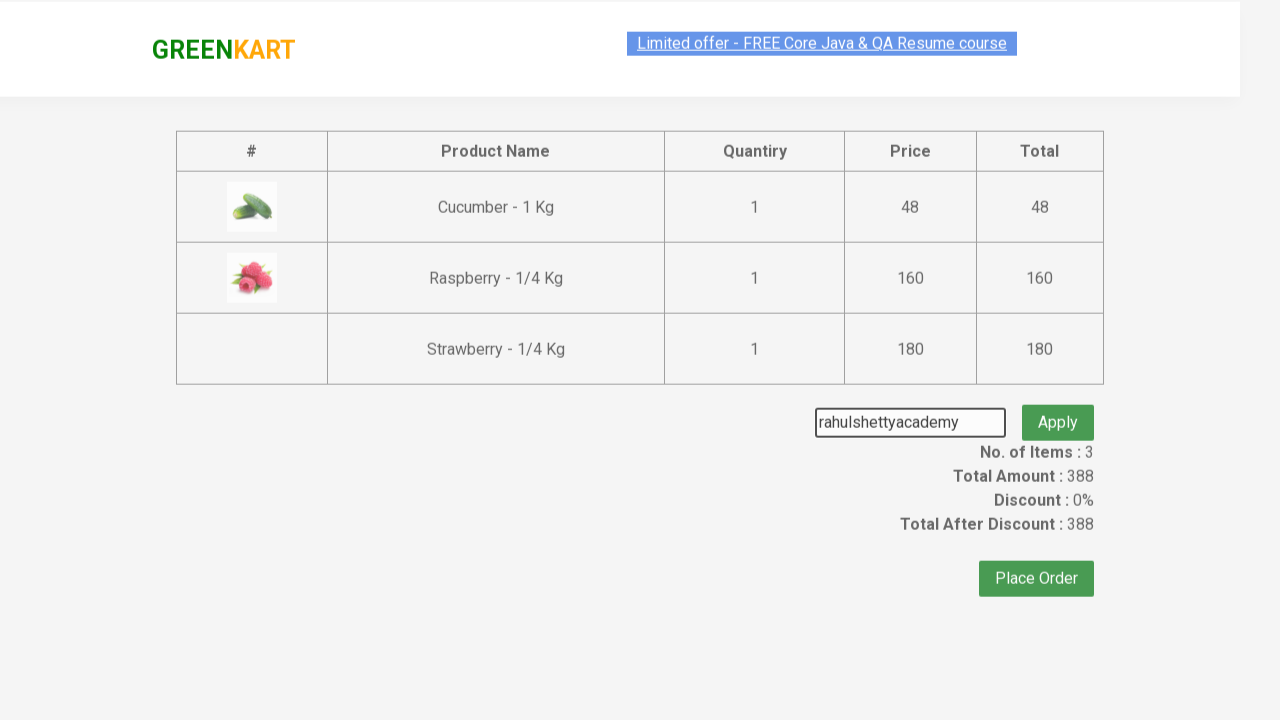

Clicked apply promo button at (1058, 406) on .promoBtn
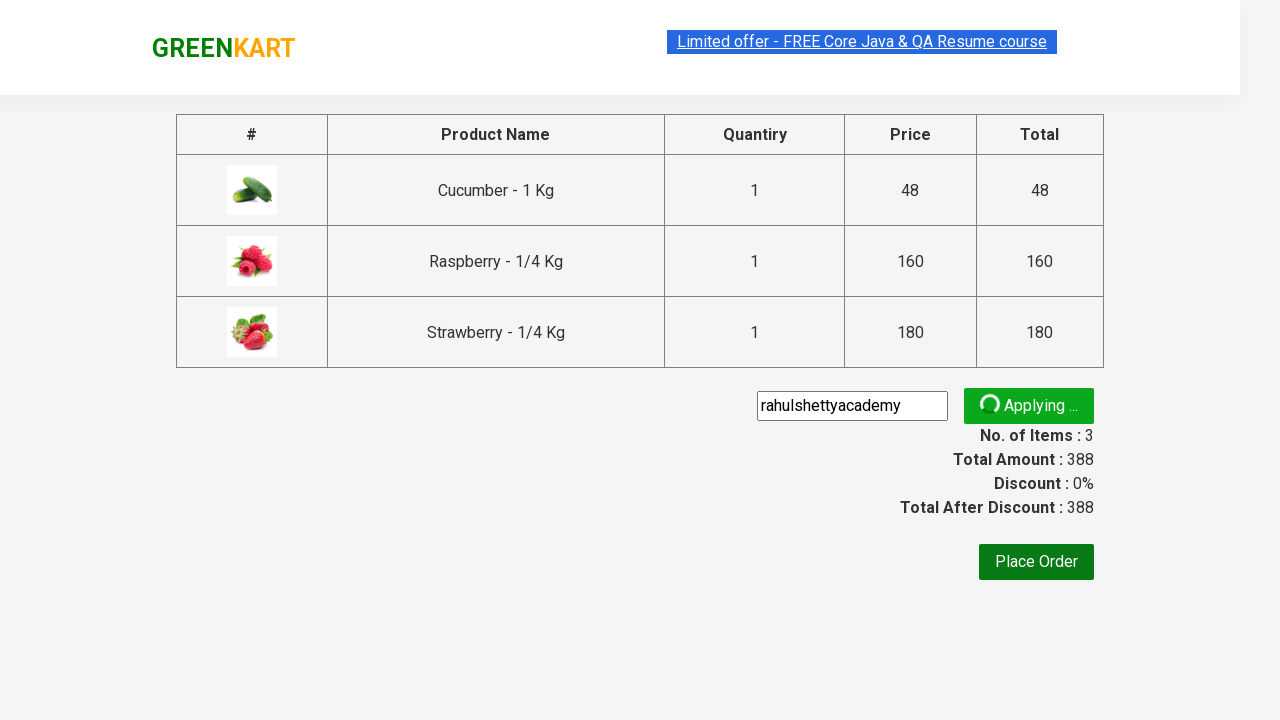

Promo code successfully applied - promo info displayed
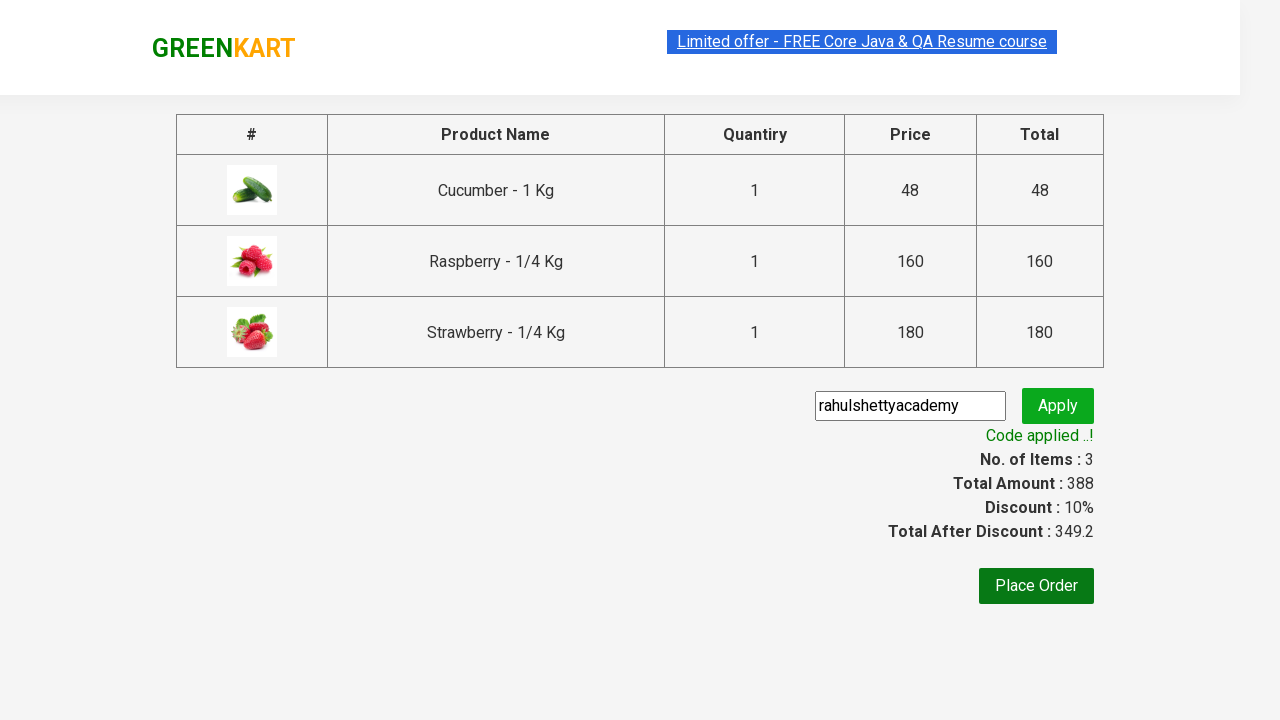

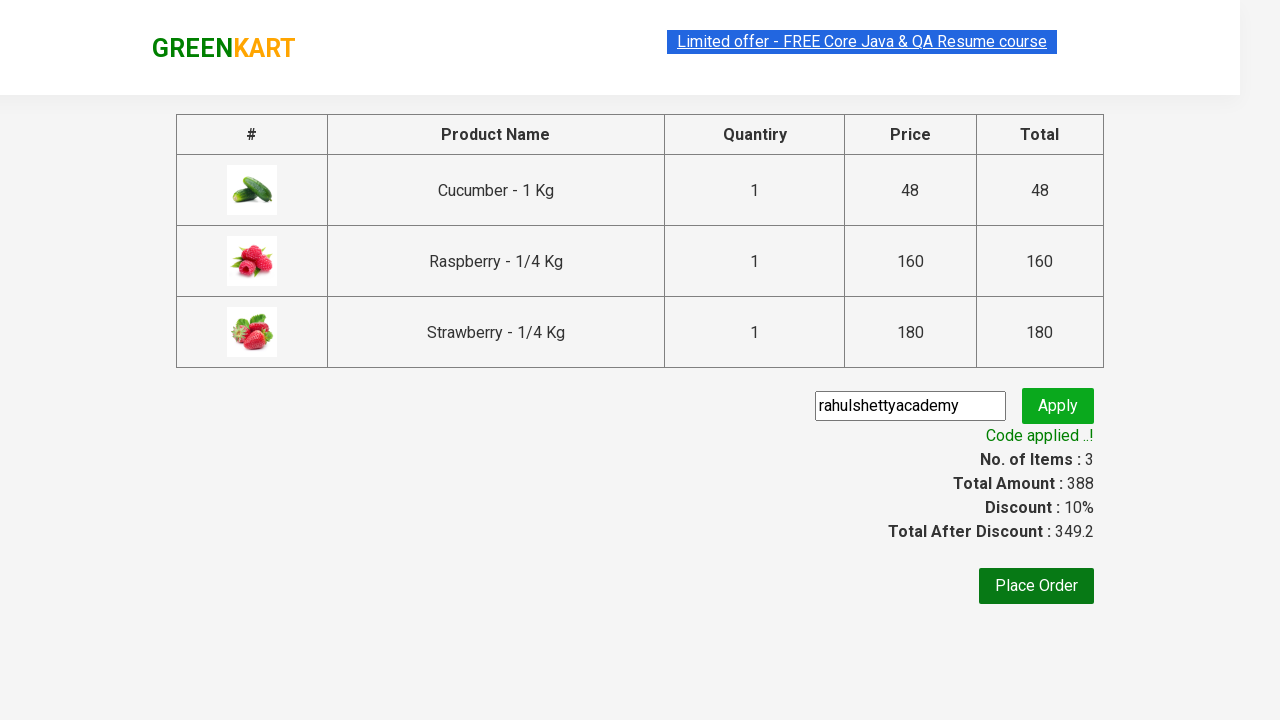